Tests the search functionality on Python.org by entering a search query "loop" and submitting the form using the Enter key

Starting URL: https://www.python.org/

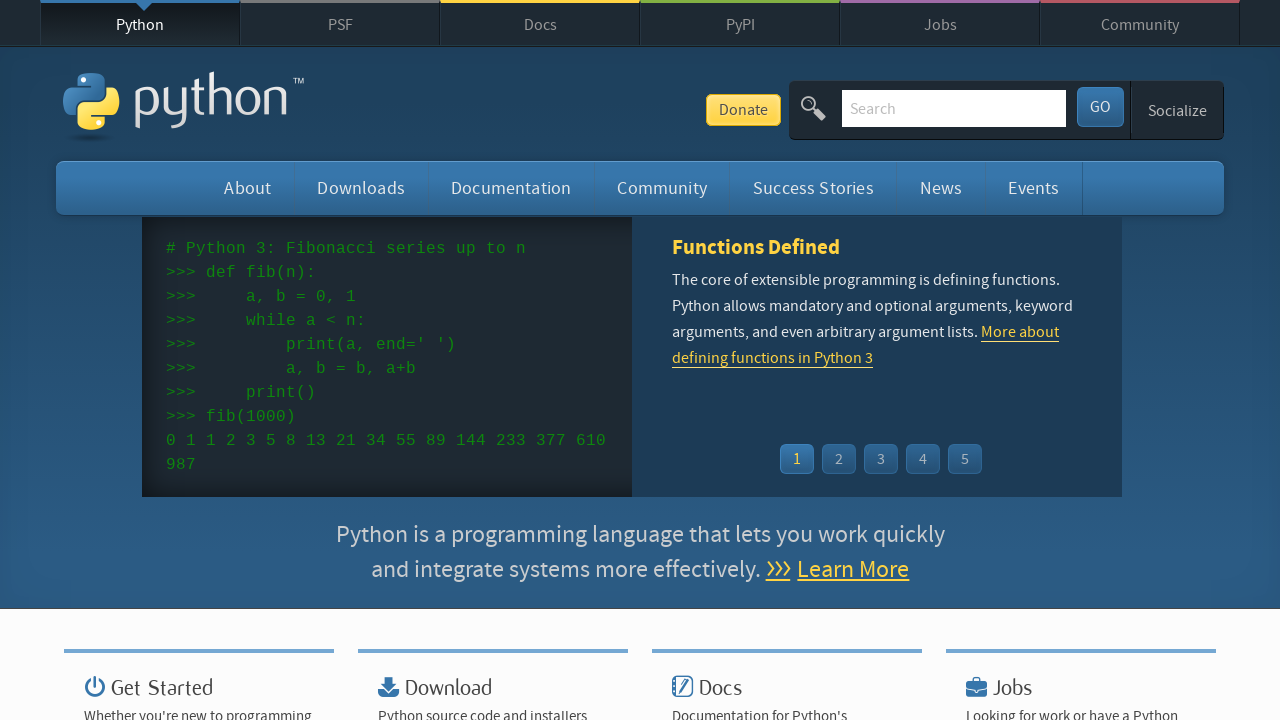

Filled search box with query 'loop' on input[name='q']
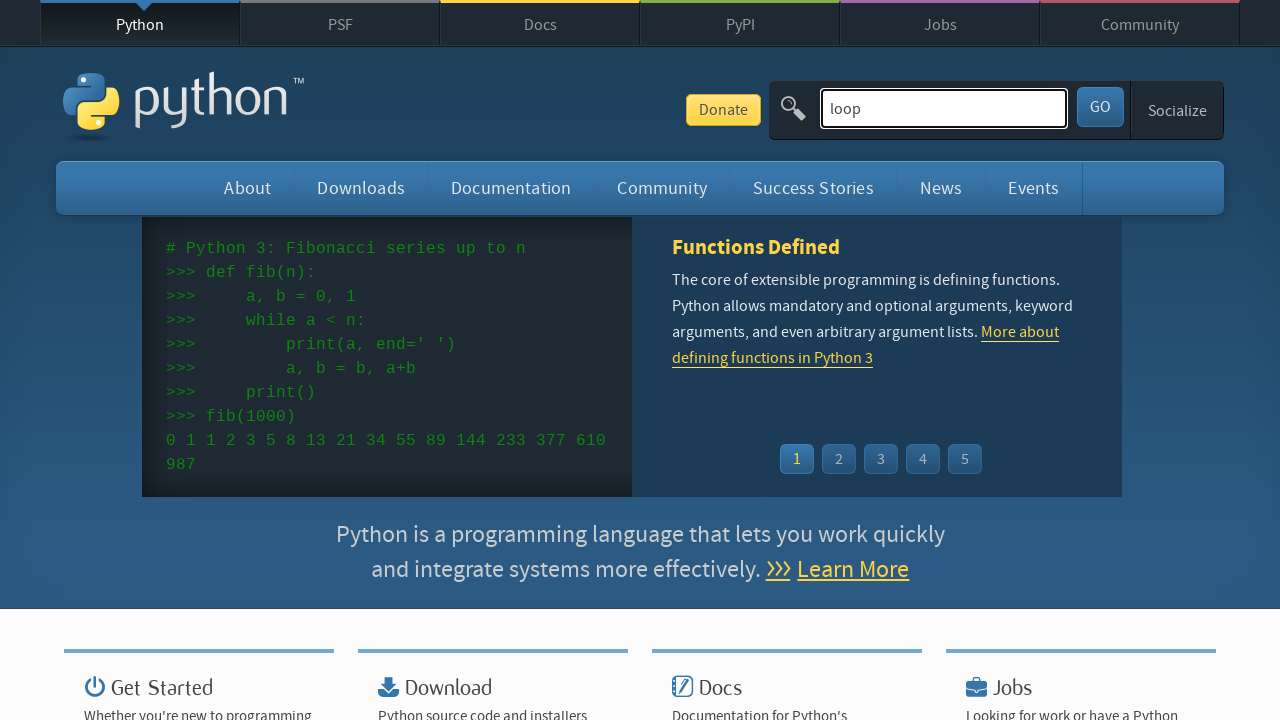

Pressed Enter to submit search form on input[name='q']
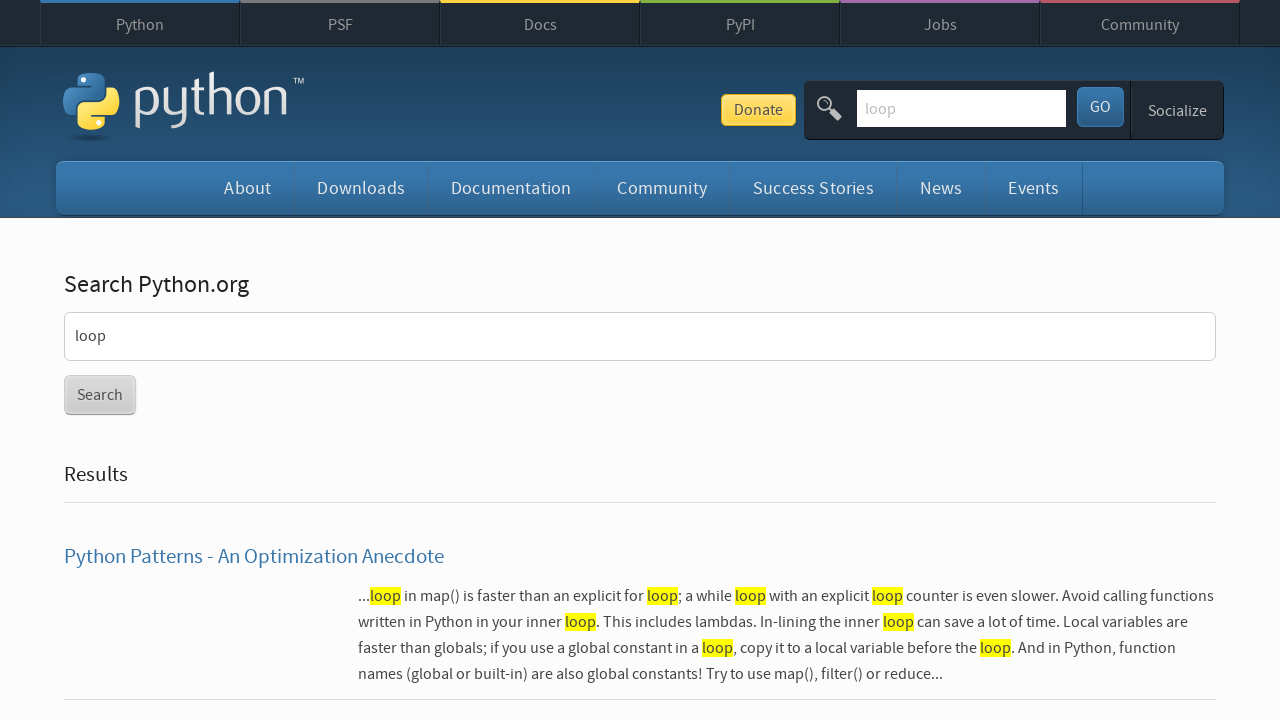

Search results page loaded (networkidle)
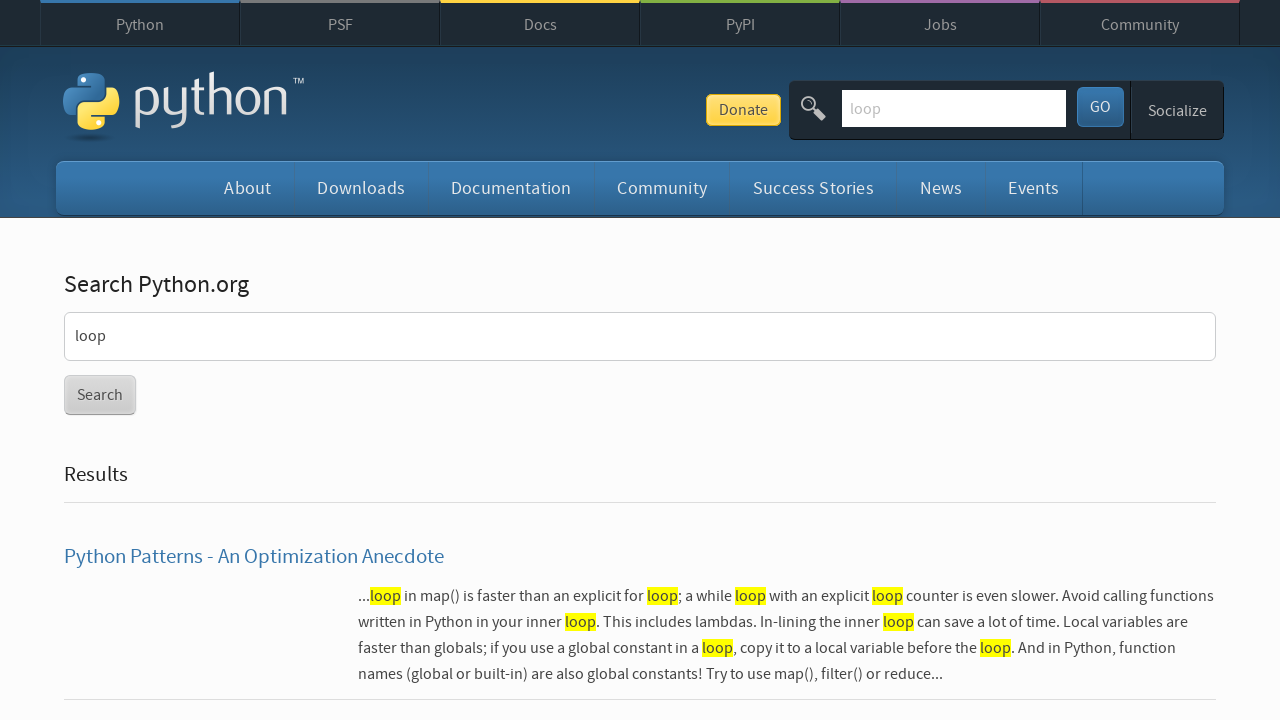

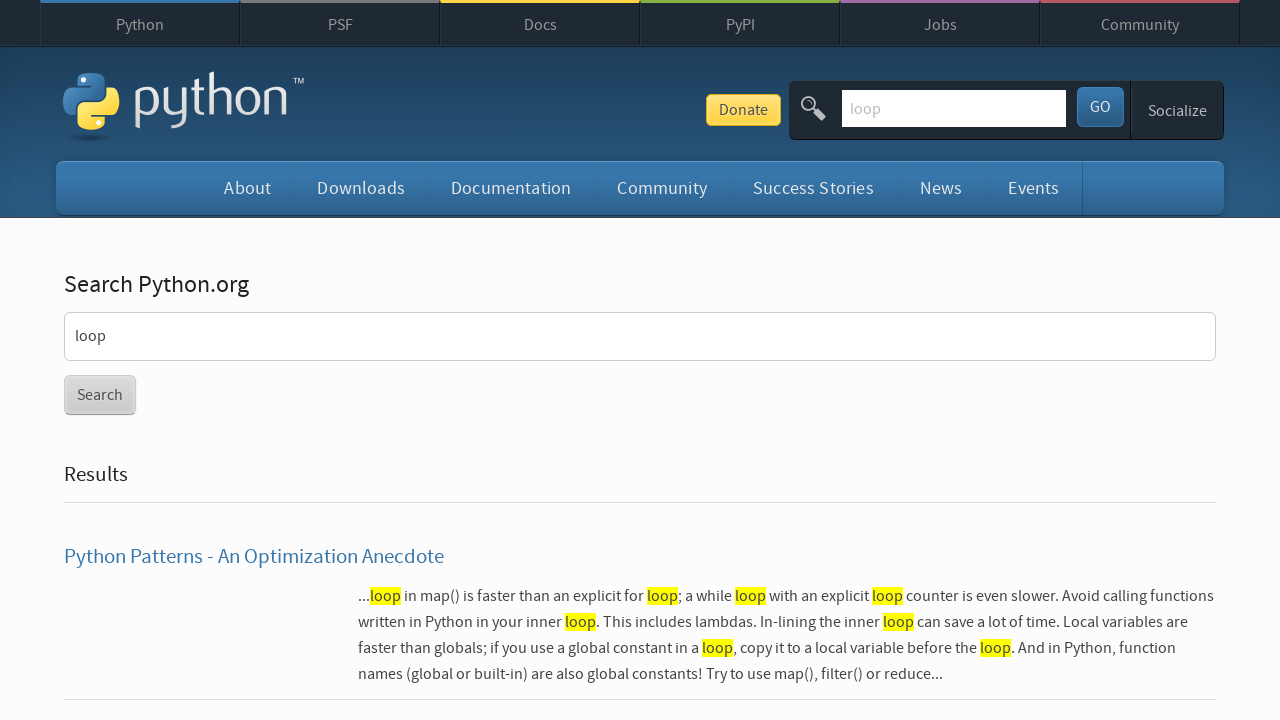